Tests dropdown selection functionality by selecting options using different methods (index, value, visible text) and verifying dropdown contents

Starting URL: https://the-internet.herokuapp.com/dropdown

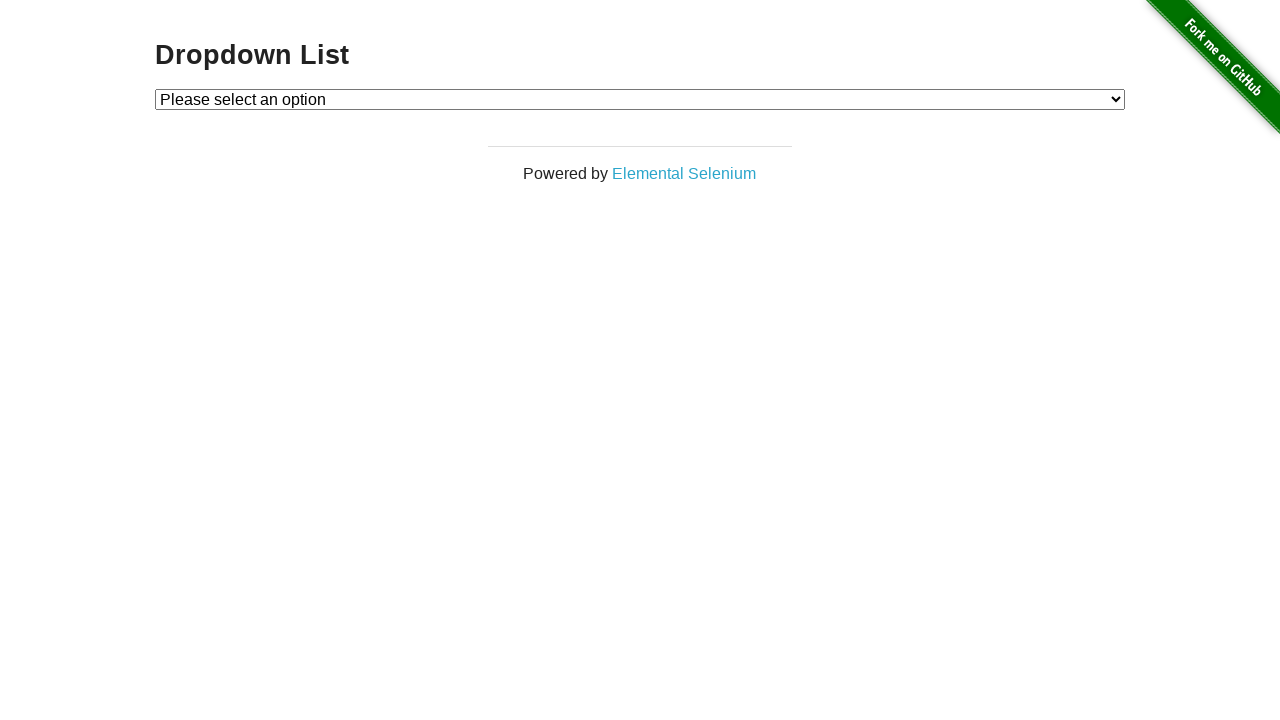

Located dropdown element with id 'dropdown'
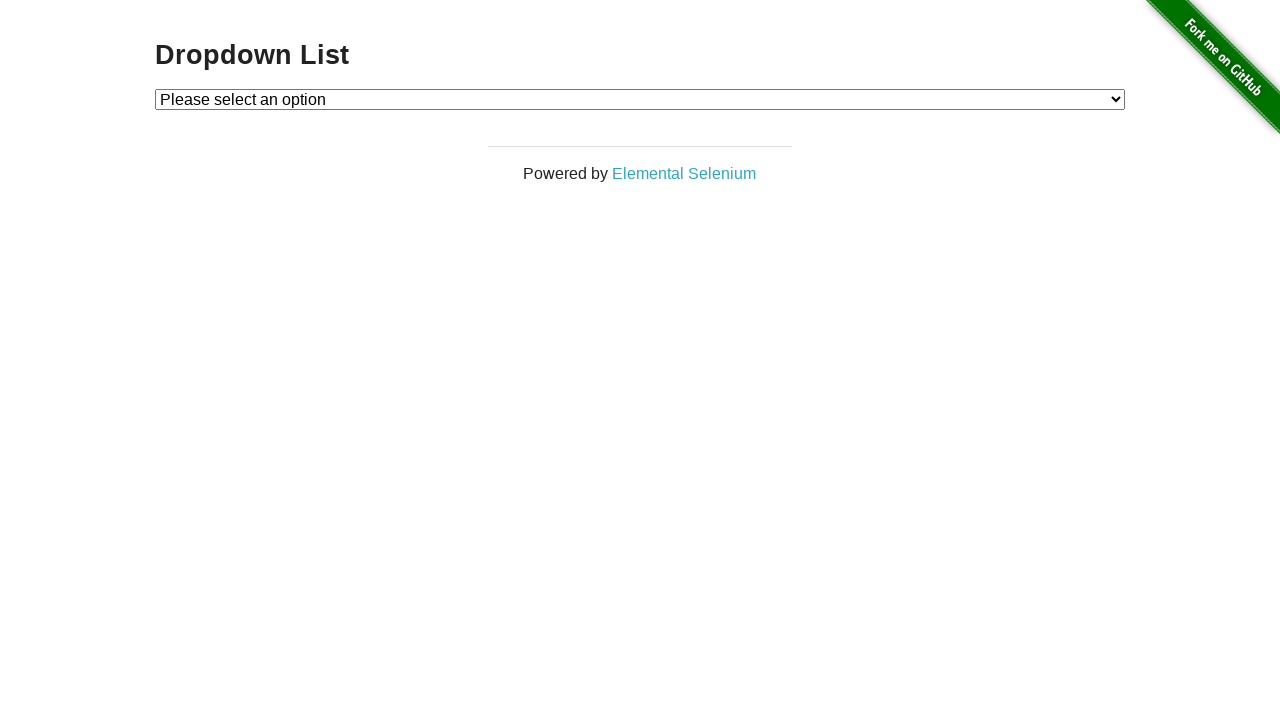

Selected dropdown option by index 1 on #dropdown
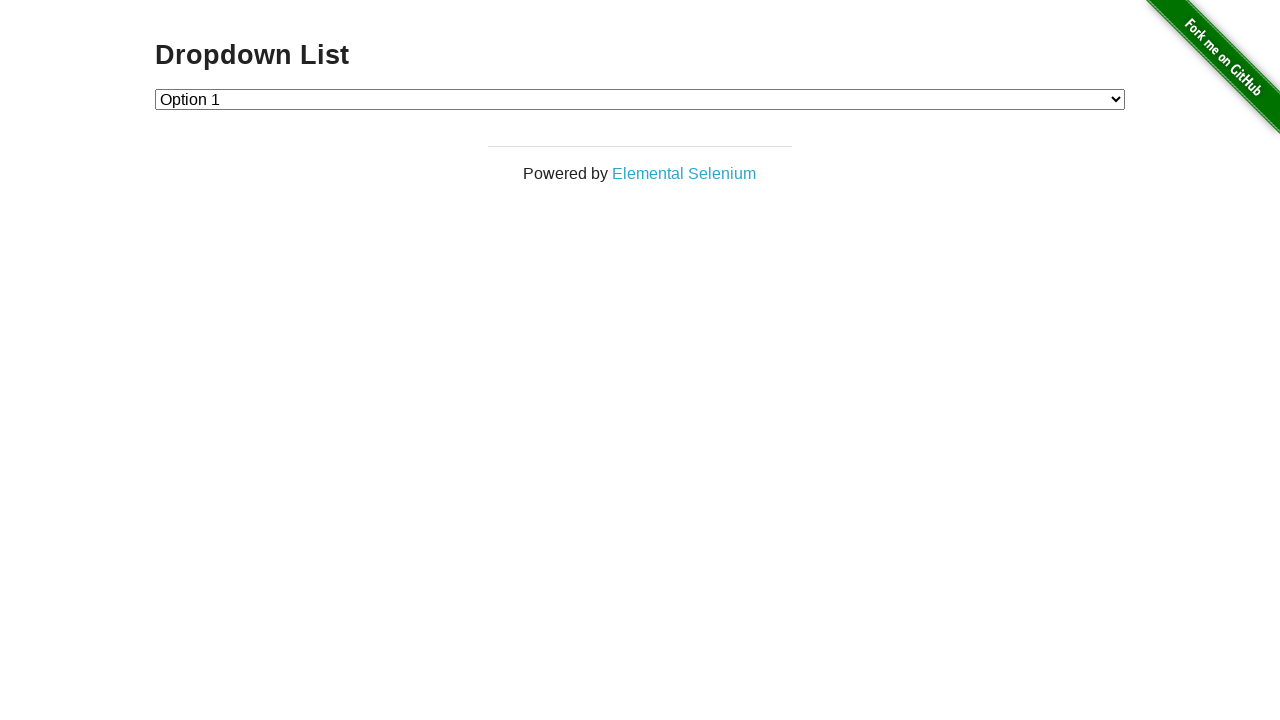

Waited 1000ms for UI update
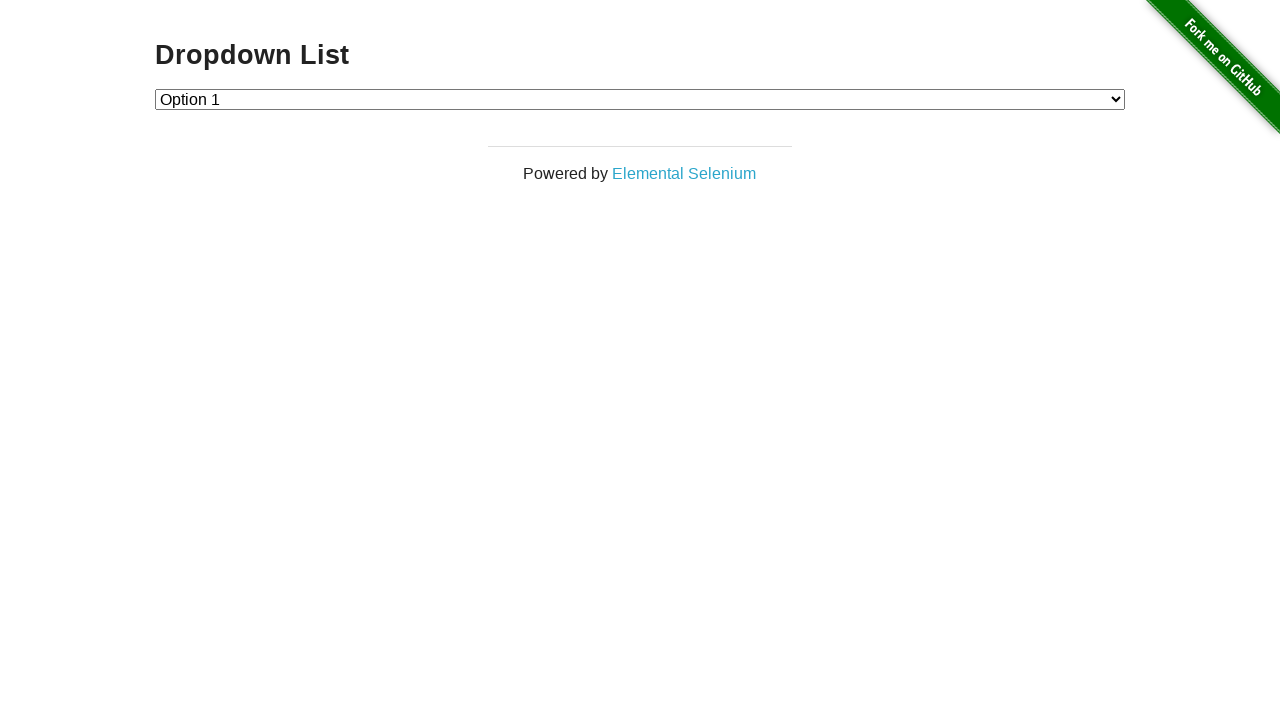

Waited 1000ms before selecting next option
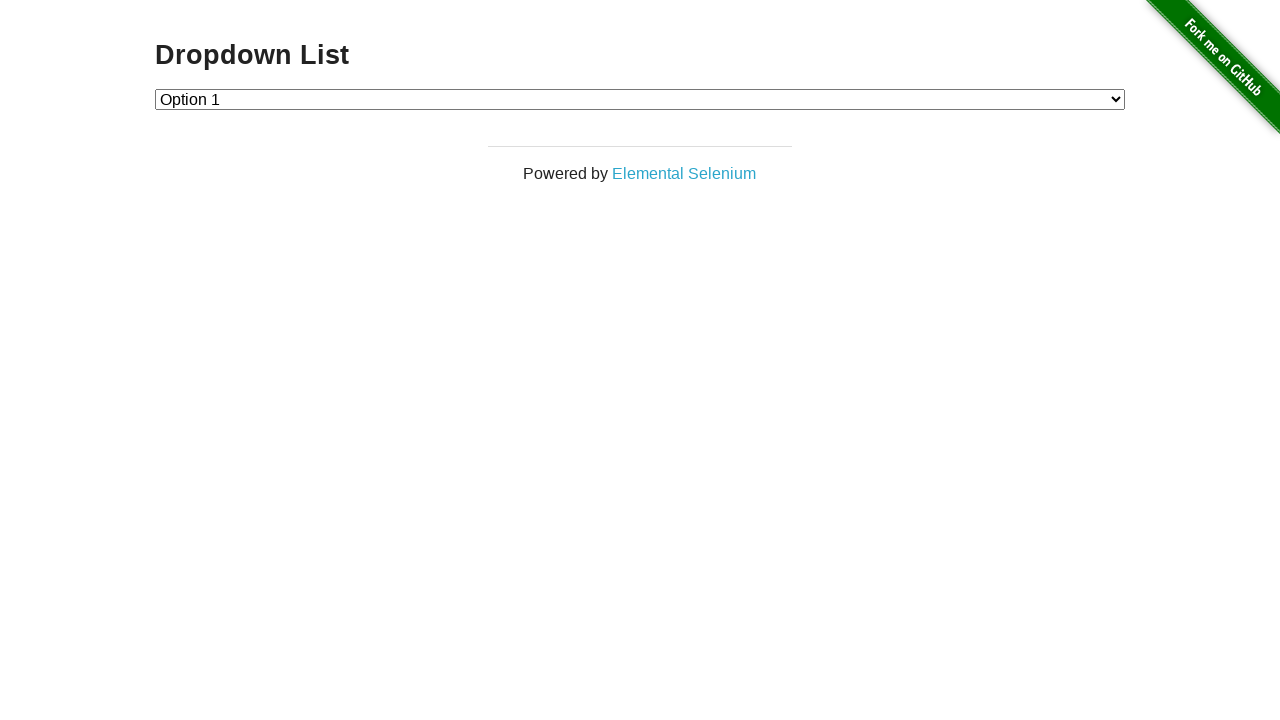

Selected dropdown option with value '2' on #dropdown
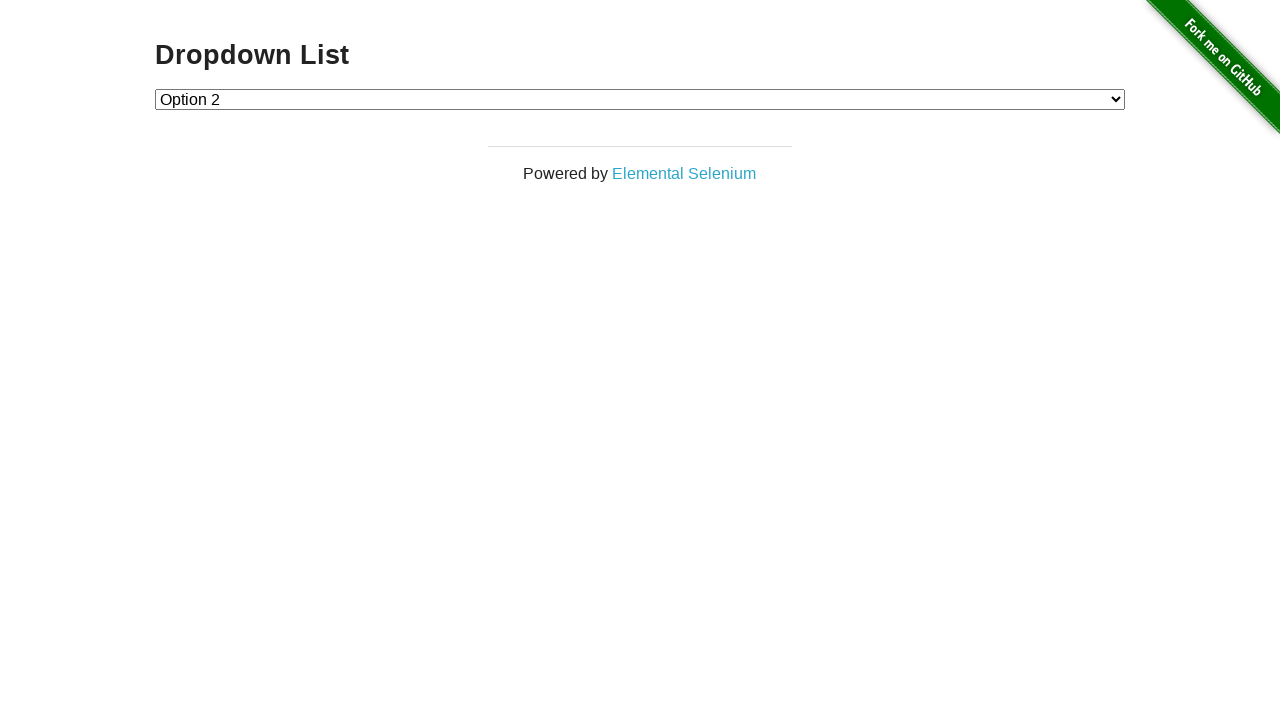

Selected dropdown option by label 'Option 1' on #dropdown
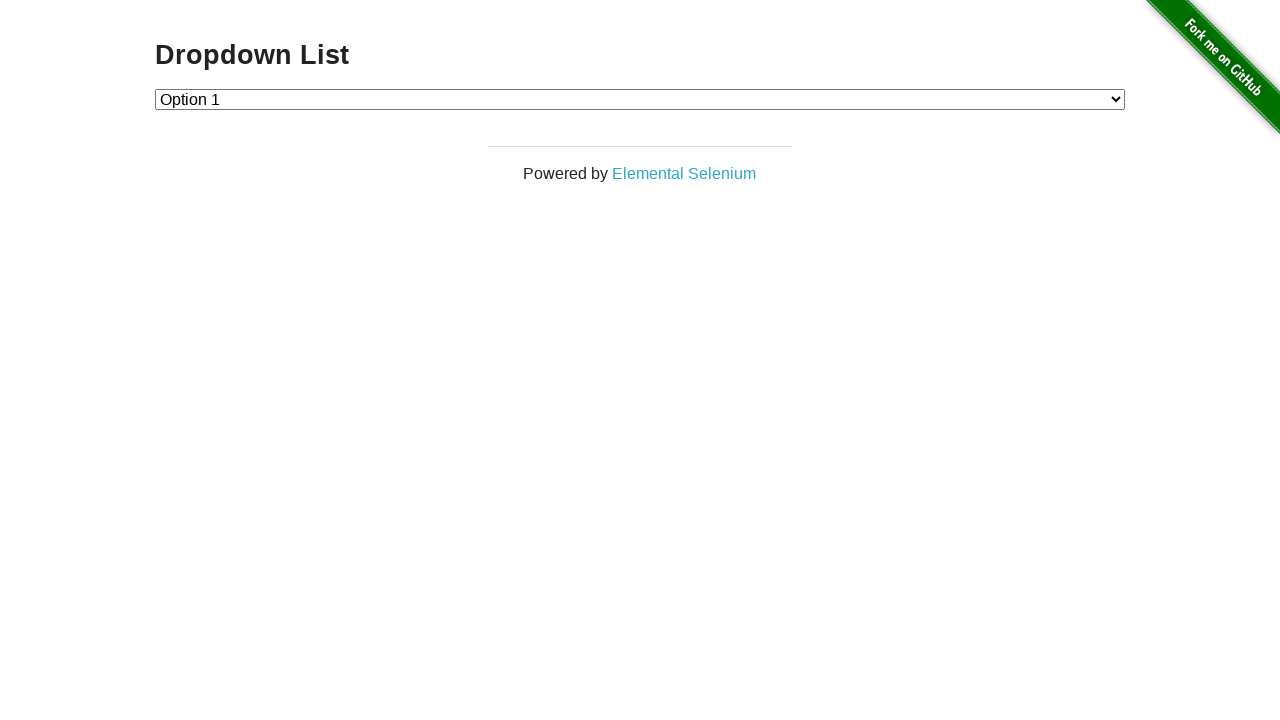

Retrieved all dropdown options for verification
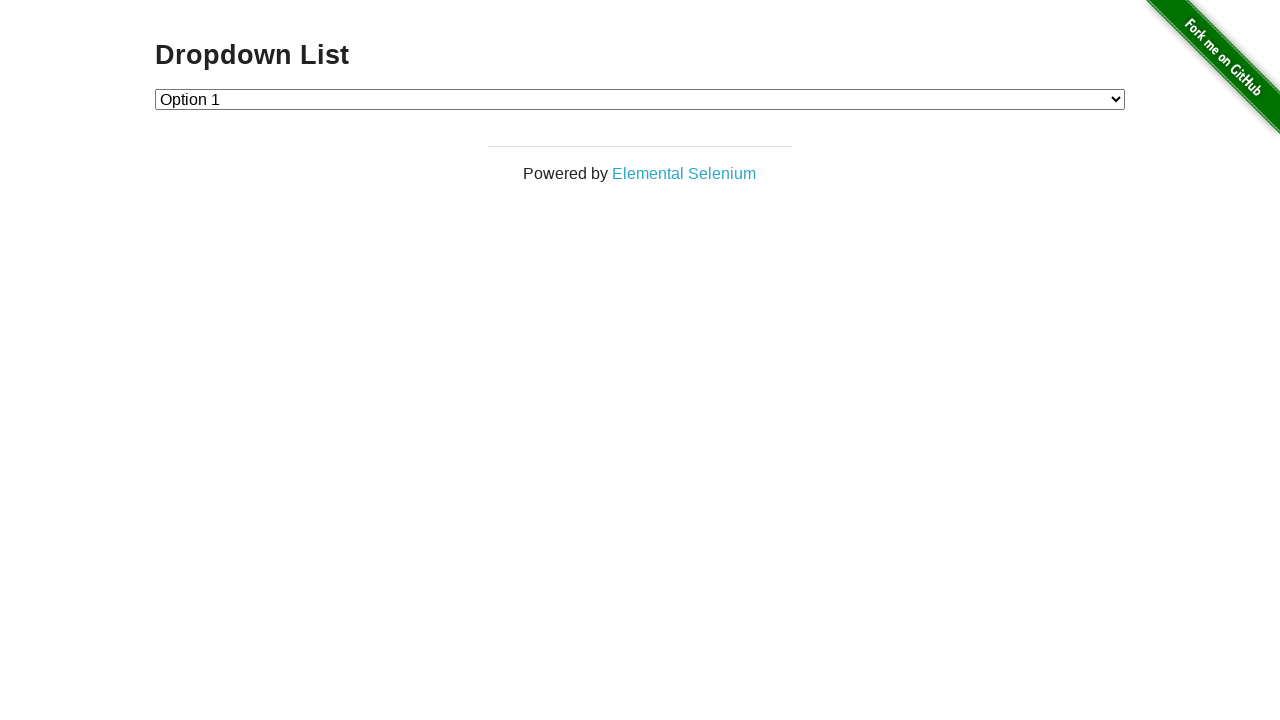

Verified dropdown contains 3 options (expected 4)
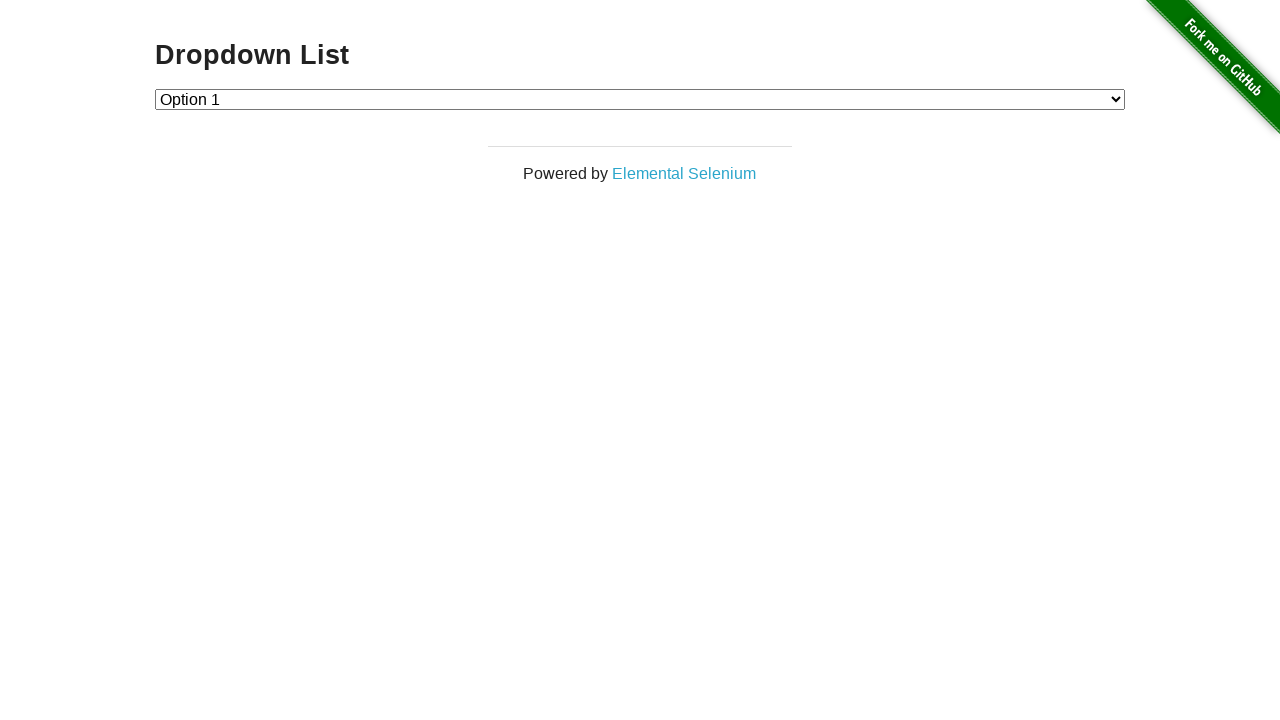

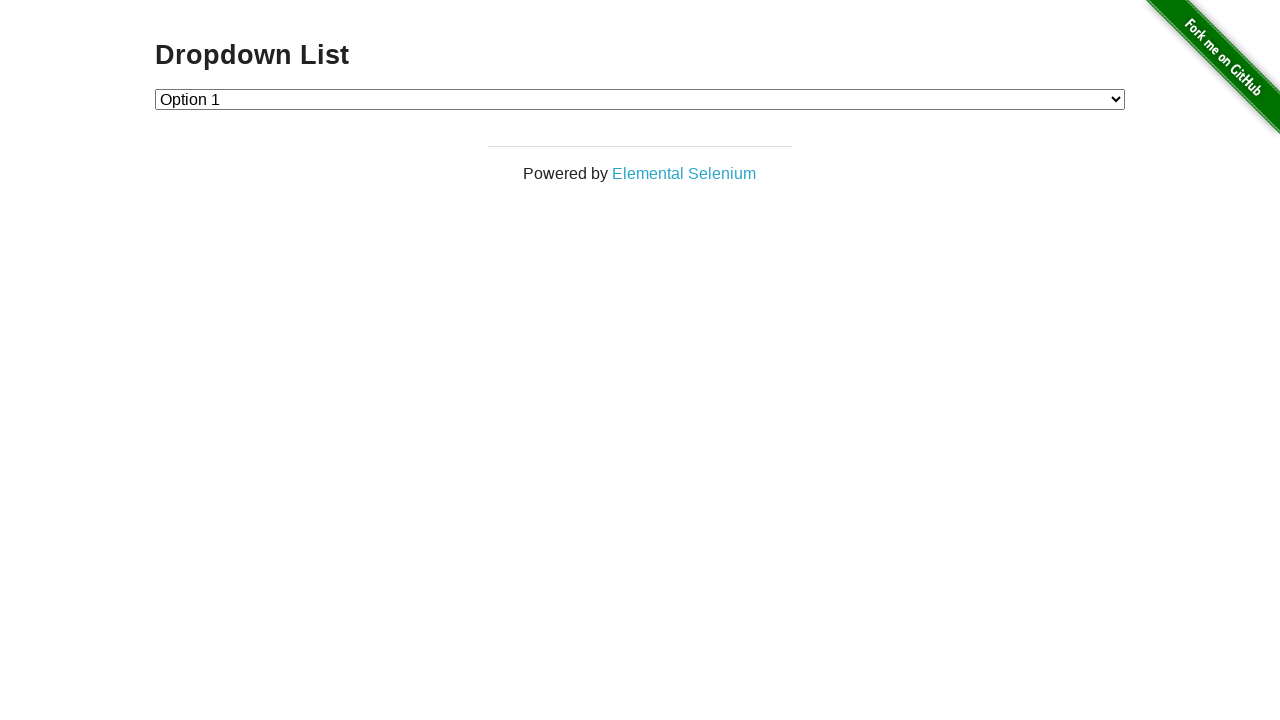